Tests browser navigation commands by navigating to a second website, then using back and forward navigation buttons to traverse browser history.

Starting URL: https://shivaconceptsolution.com/

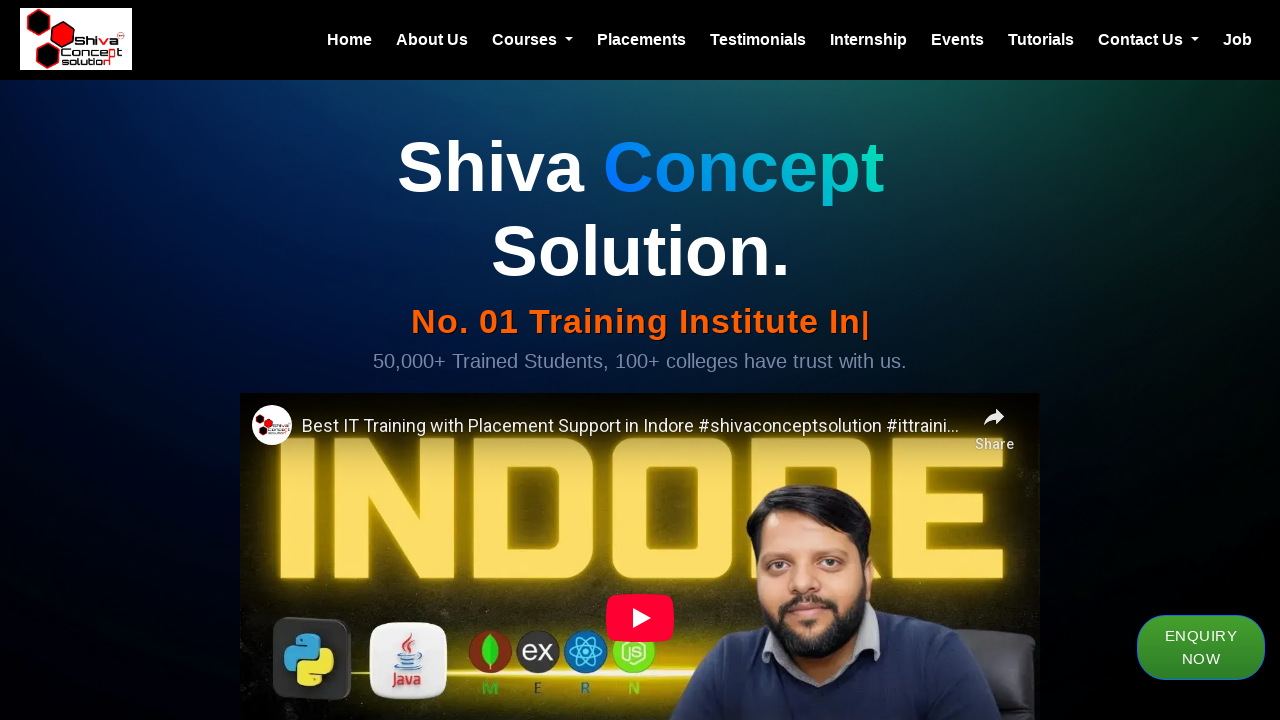

Navigated to starting website https://shivaconceptsolution.com/
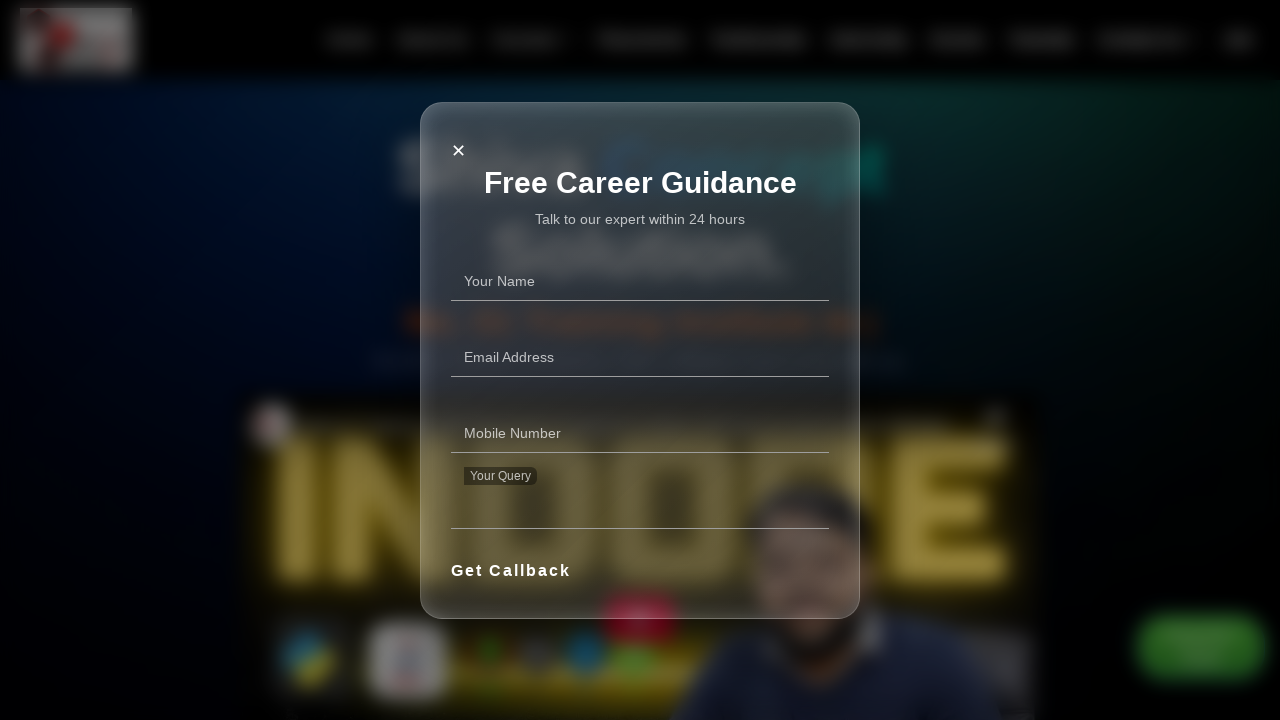

Navigated to second website https://shivaconceptdigital.com
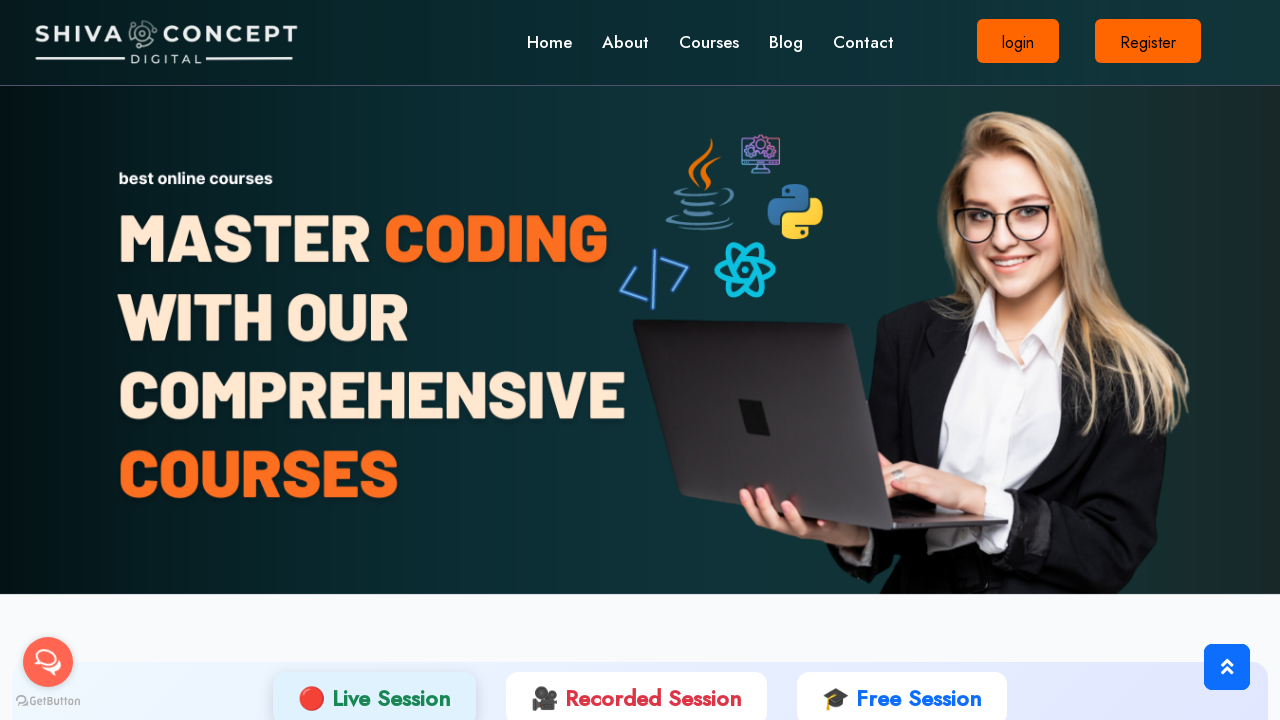

Used back button to navigate to previous website
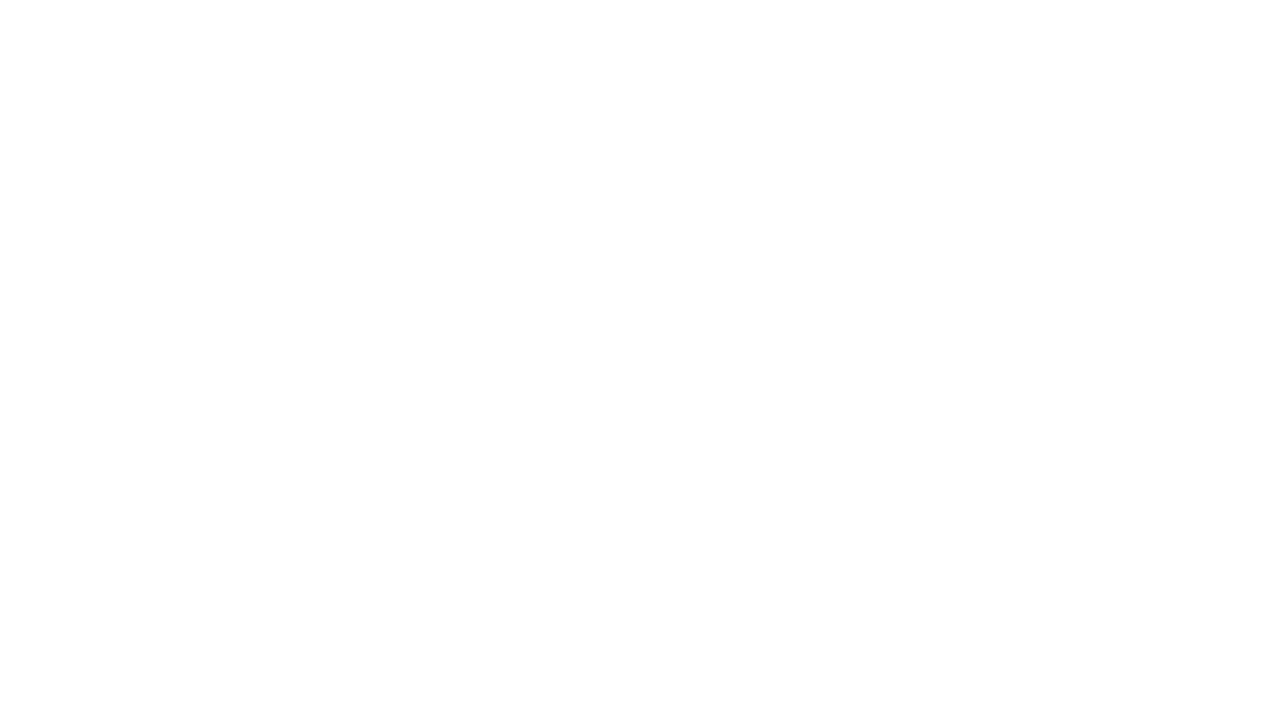

Used forward button to navigate to second website again
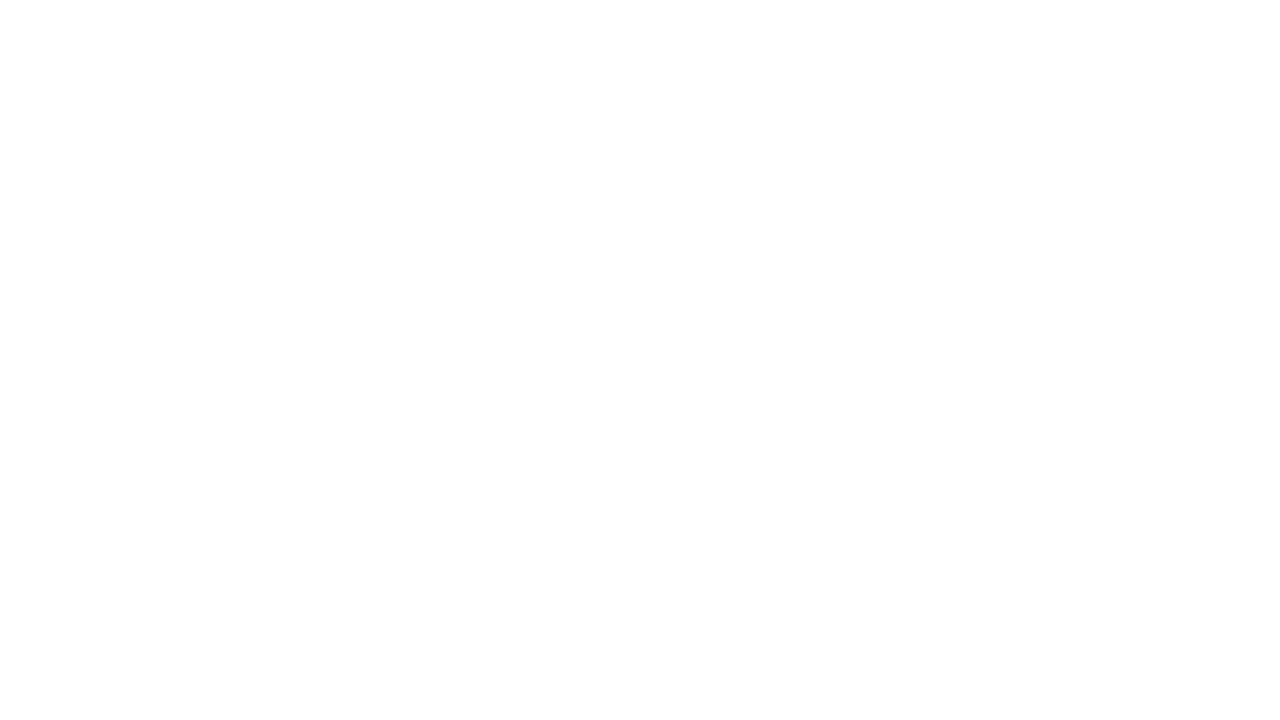

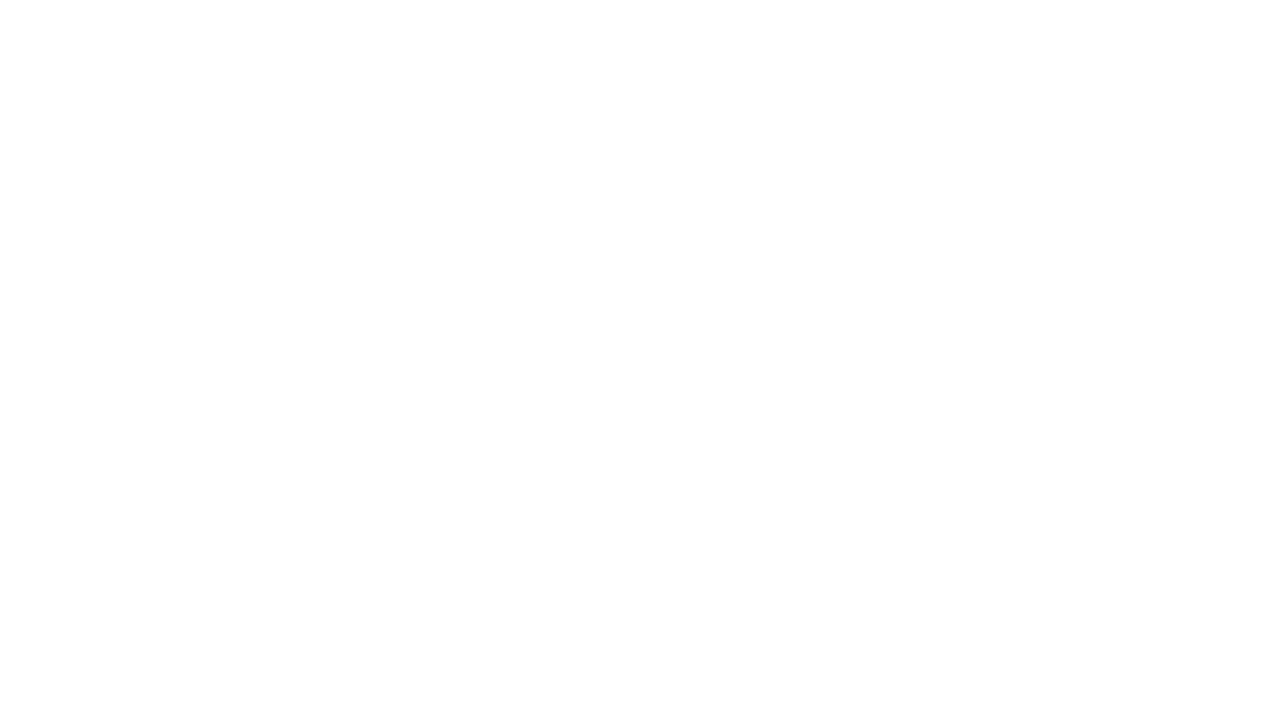